Tests adding the first laptop product to the shopping cart on Demoblaze e-commerce demo site, verifying the "Product added" alert appears after clicking Add to cart.

Starting URL: https://www.demoblaze.com

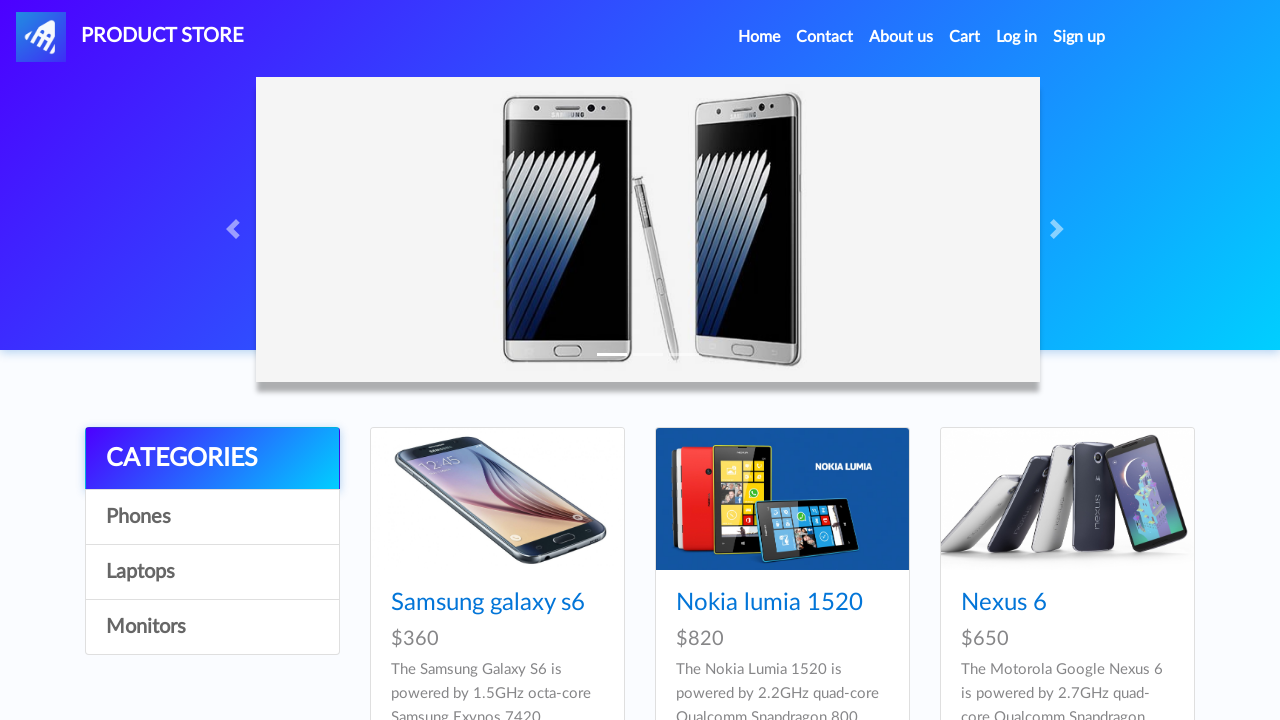

Clicked on Laptops category at (212, 572) on text=Laptops
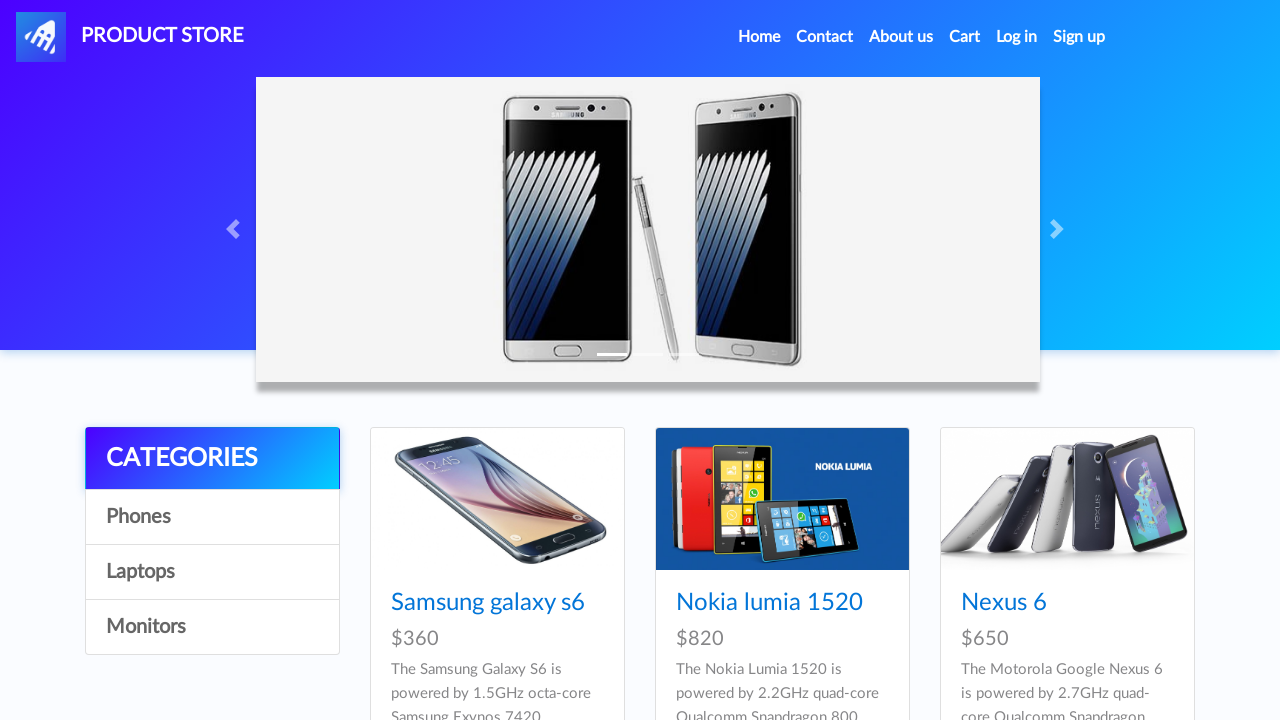

First laptop product image loaded
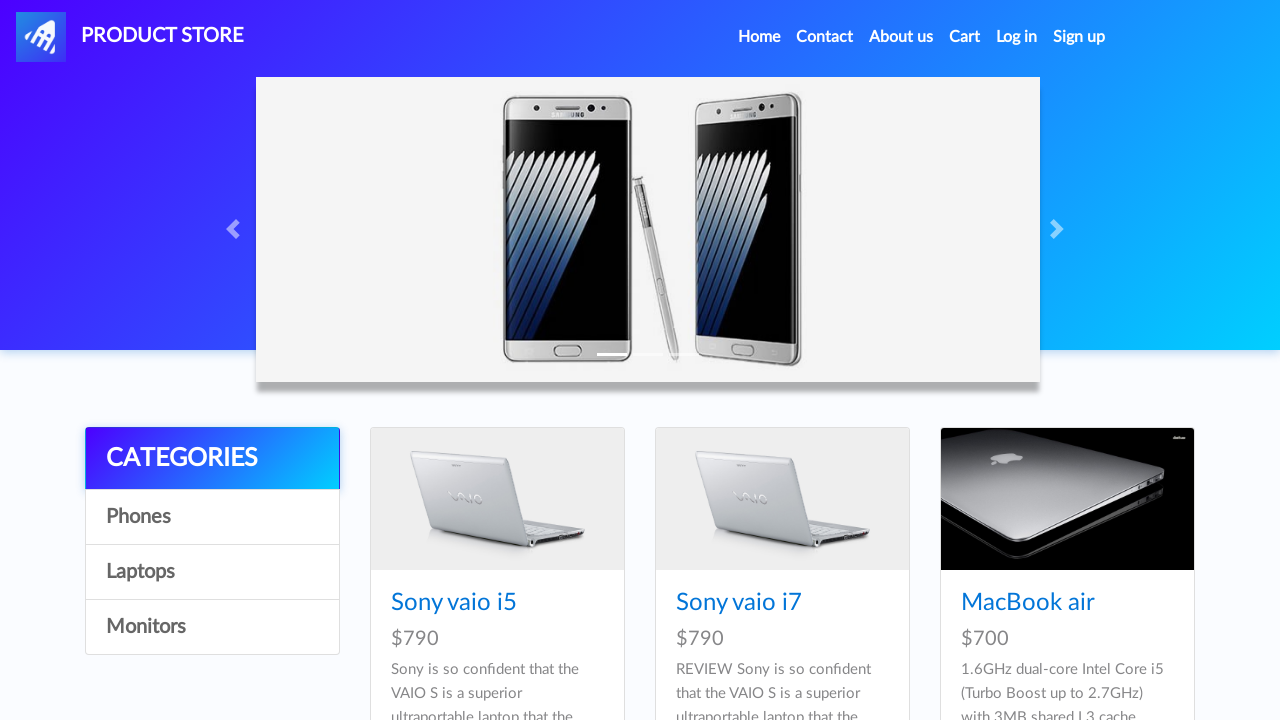

Clicked on first laptop product at (497, 499) on xpath=//div[@id='tbodyid']//div[1]//div[1]//a[1]//img
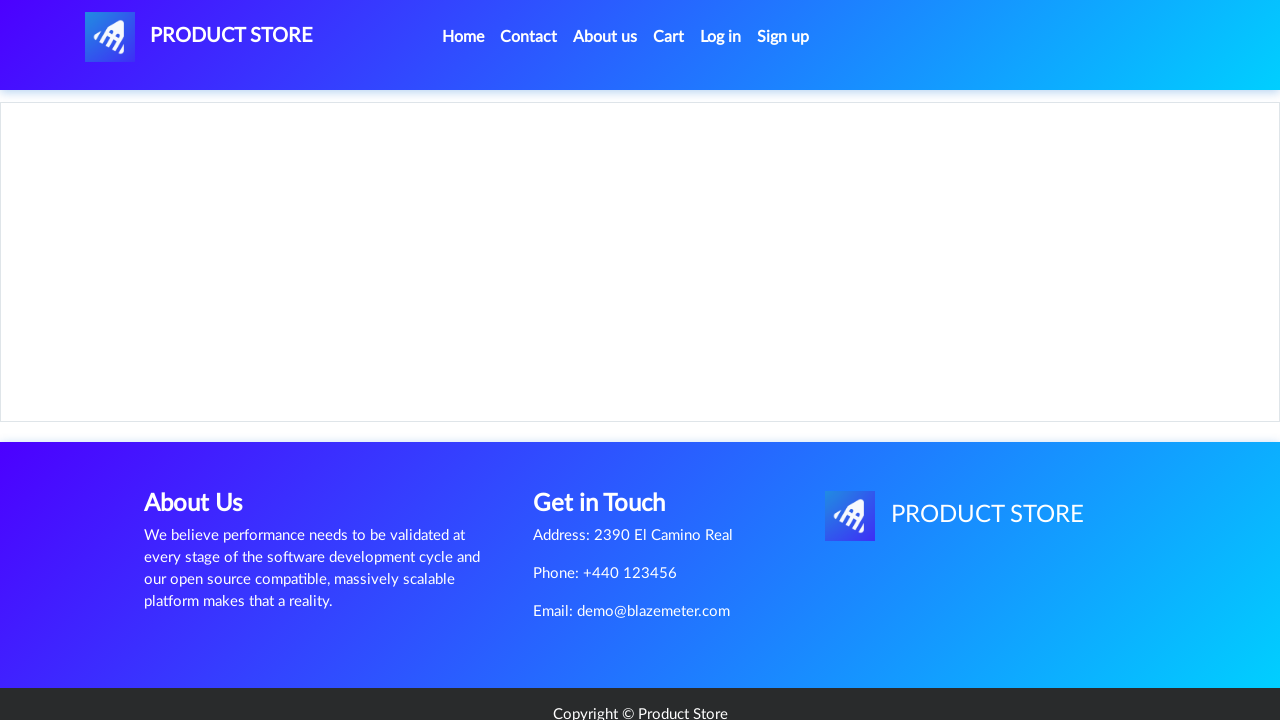

Product details page loaded with product name visible
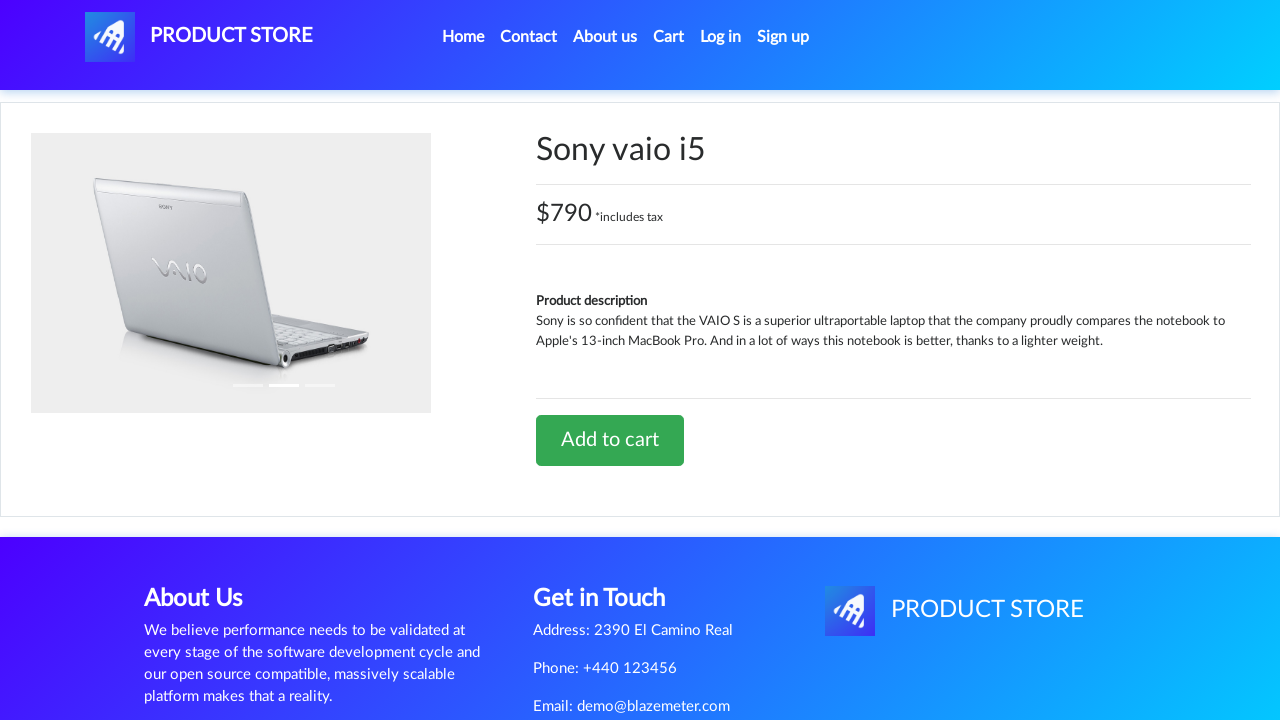

Clicked Add to cart button at (610, 440) on text=Add to cart
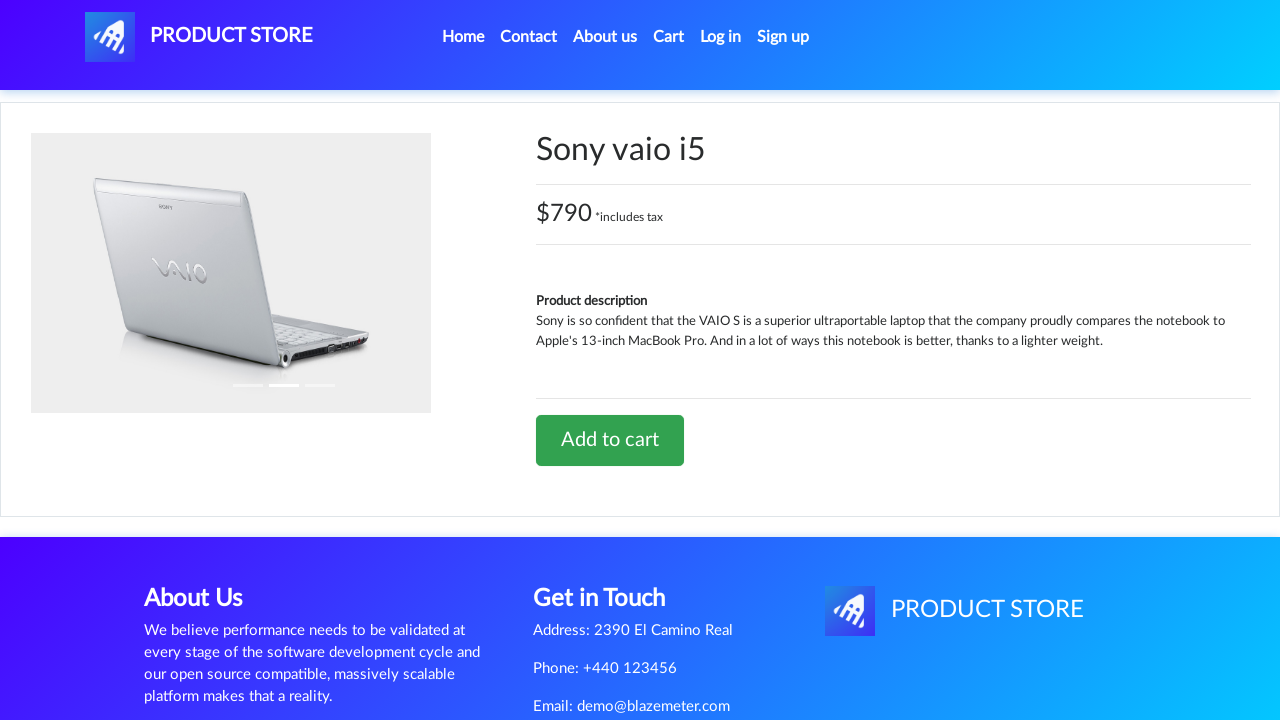

Set up dialog handler to accept alerts
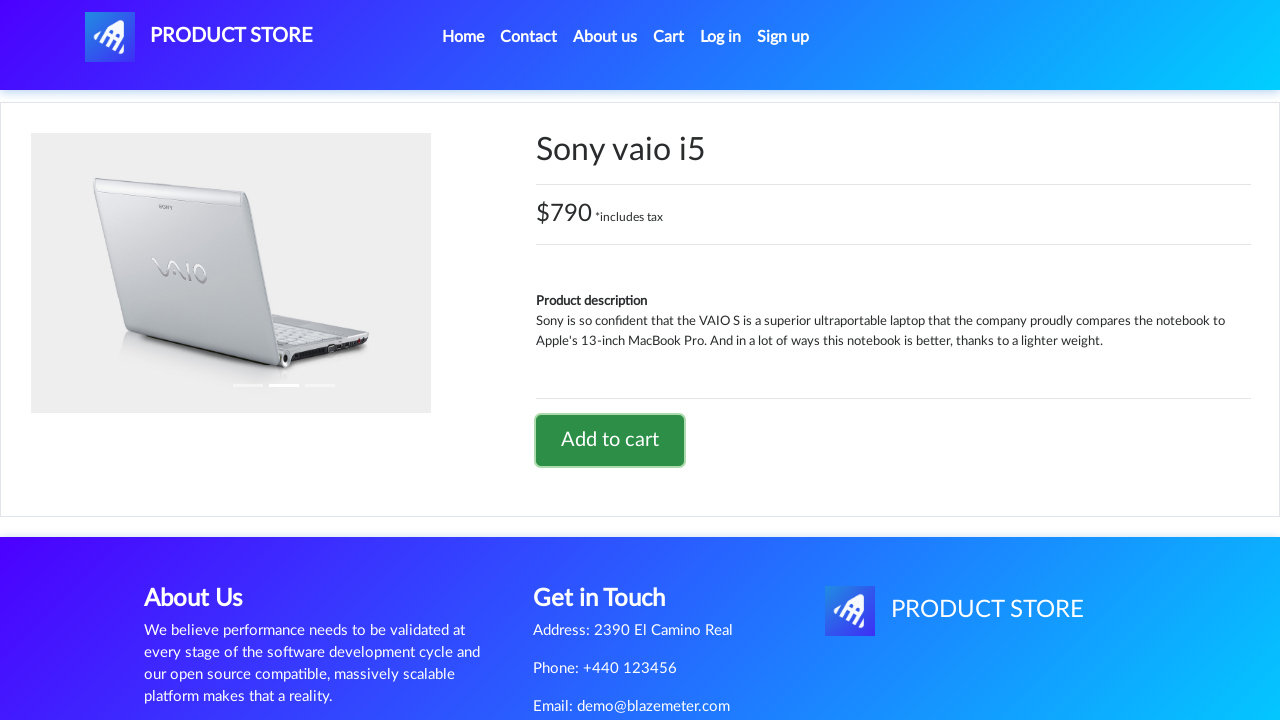

Product added alert accepted and processed
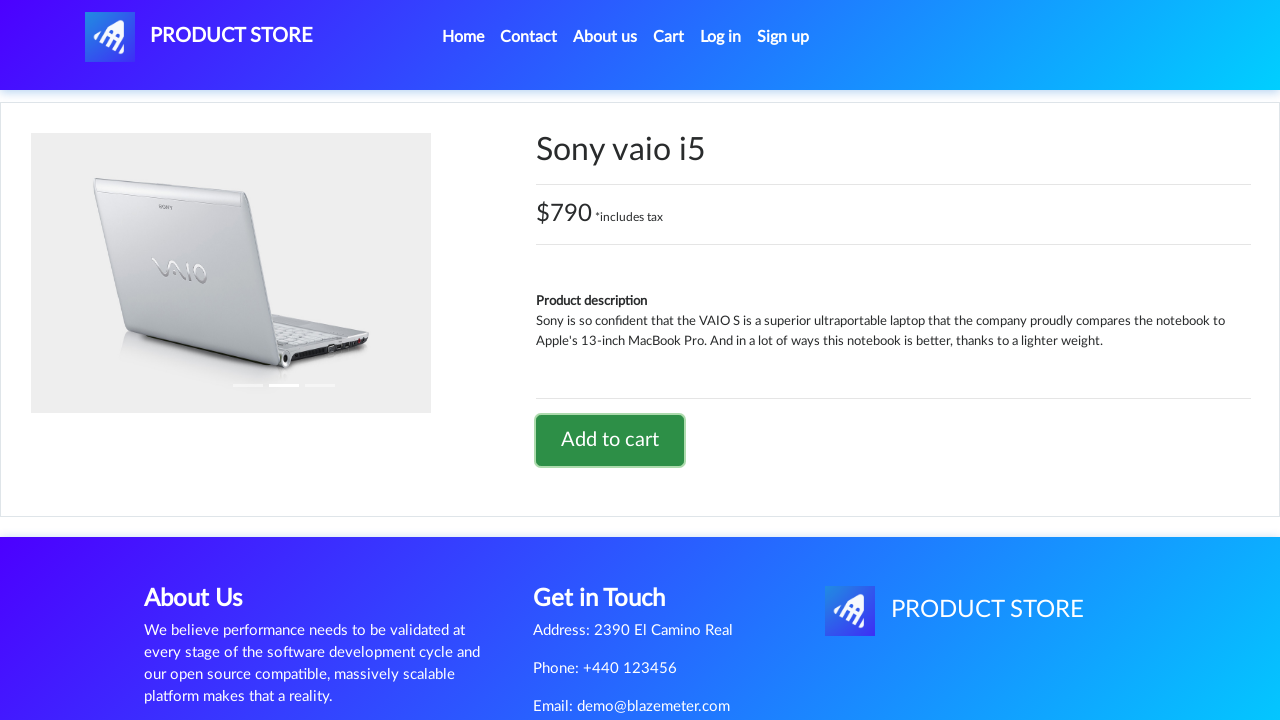

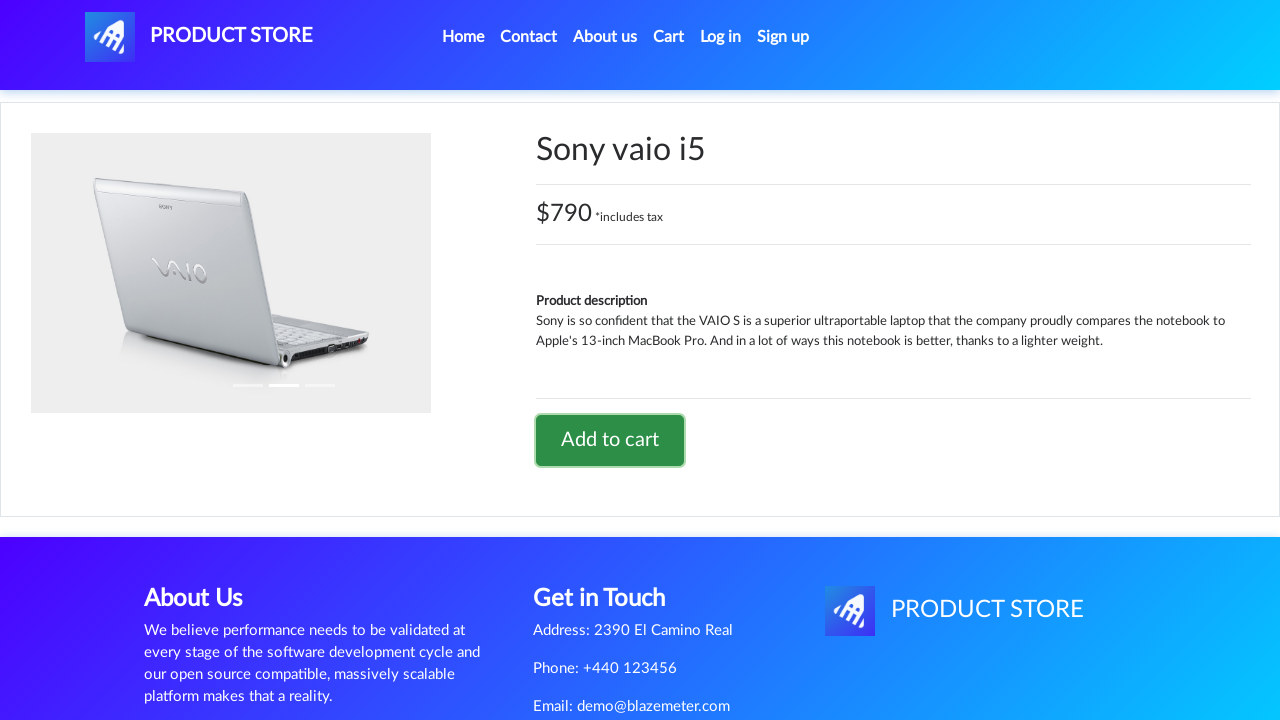